Navigates to a football statistics website, selects "All matches" option, chooses Spain from a country dropdown, and verifies match data is displayed in the table

Starting URL: https://www.adamchoi.co.uk/overs/detailed

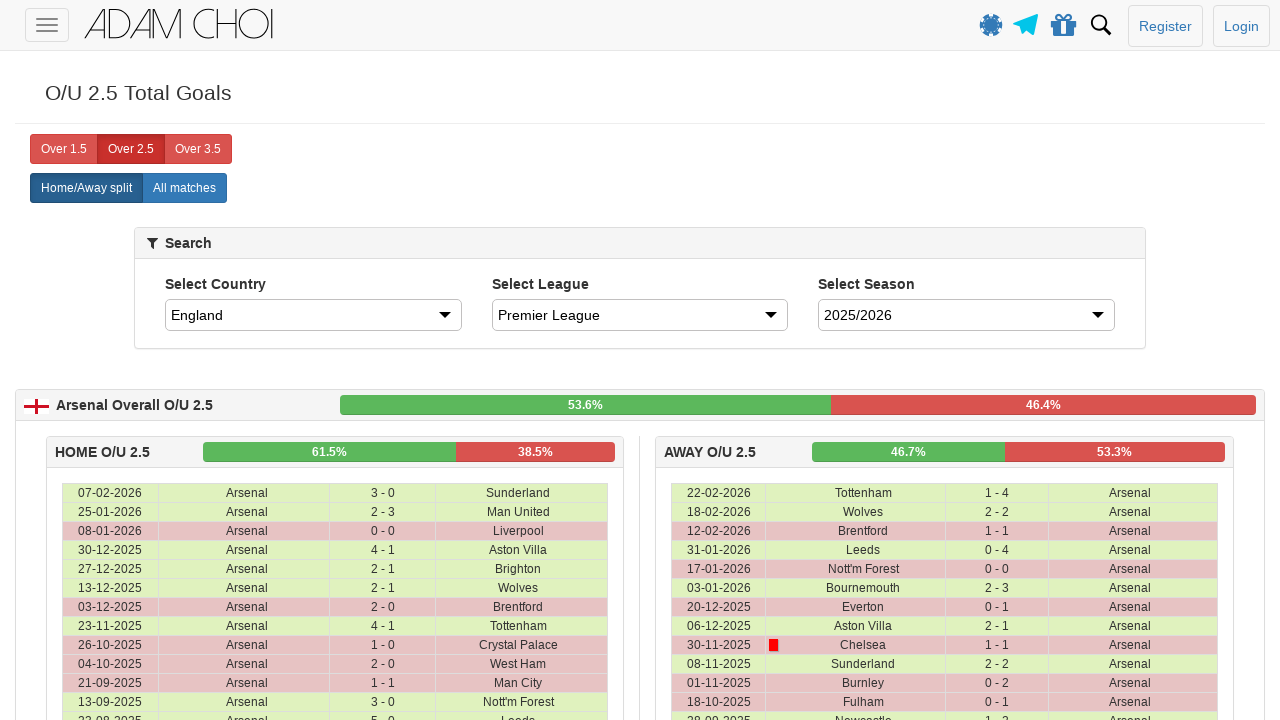

Clicked 'All matches' button at (184, 188) on xpath=//label[@analytics-event="All matches"]
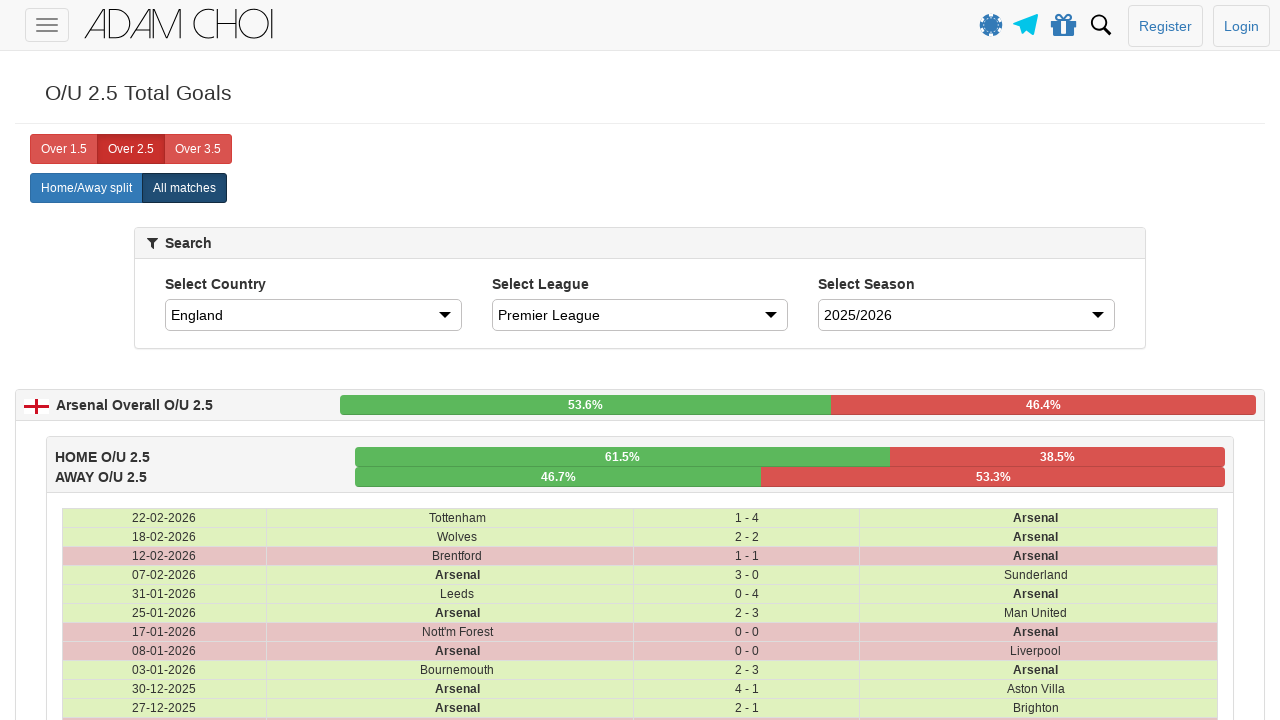

Selected Spain from the country dropdown on #country
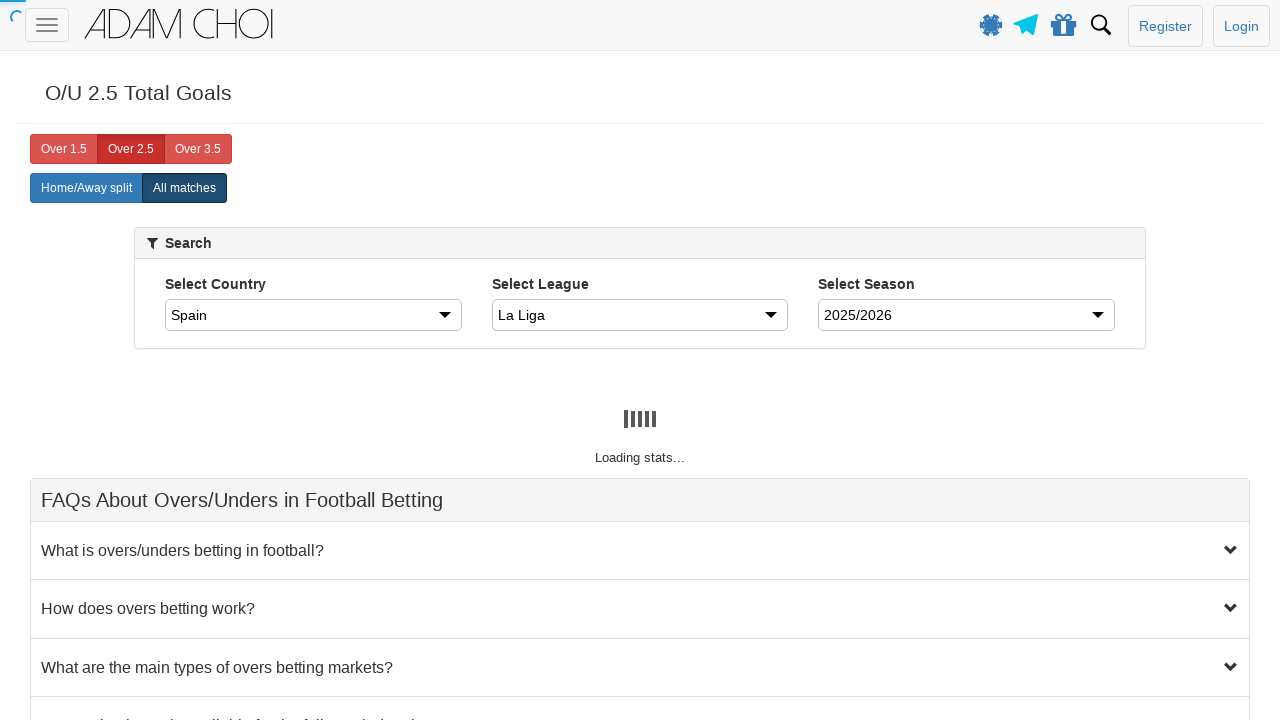

Waited for table to update with filtered results
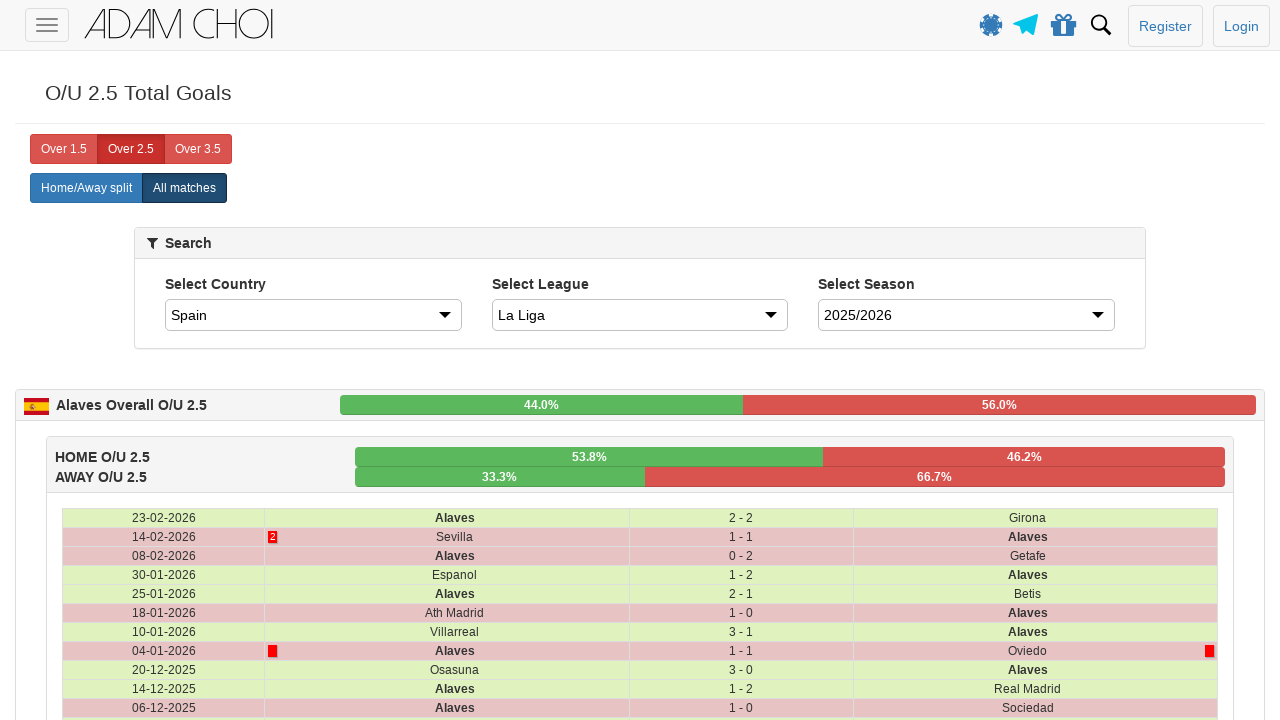

Verified match data is displayed in the table
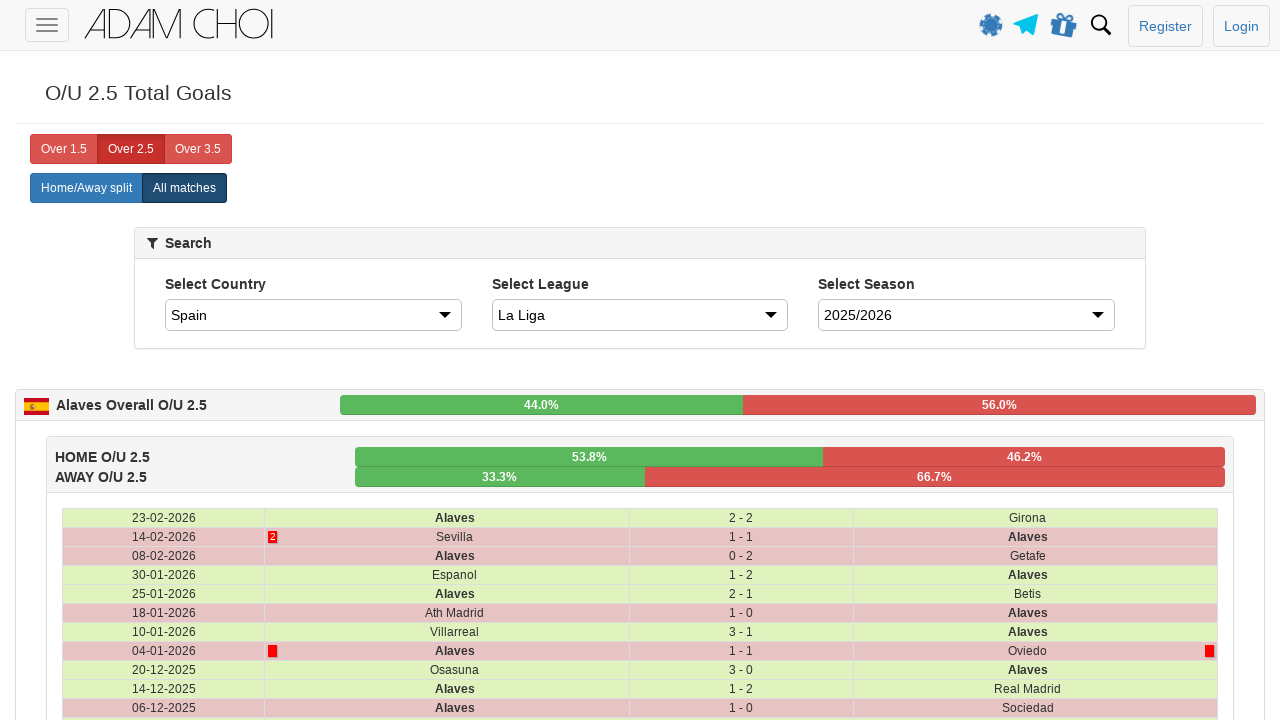

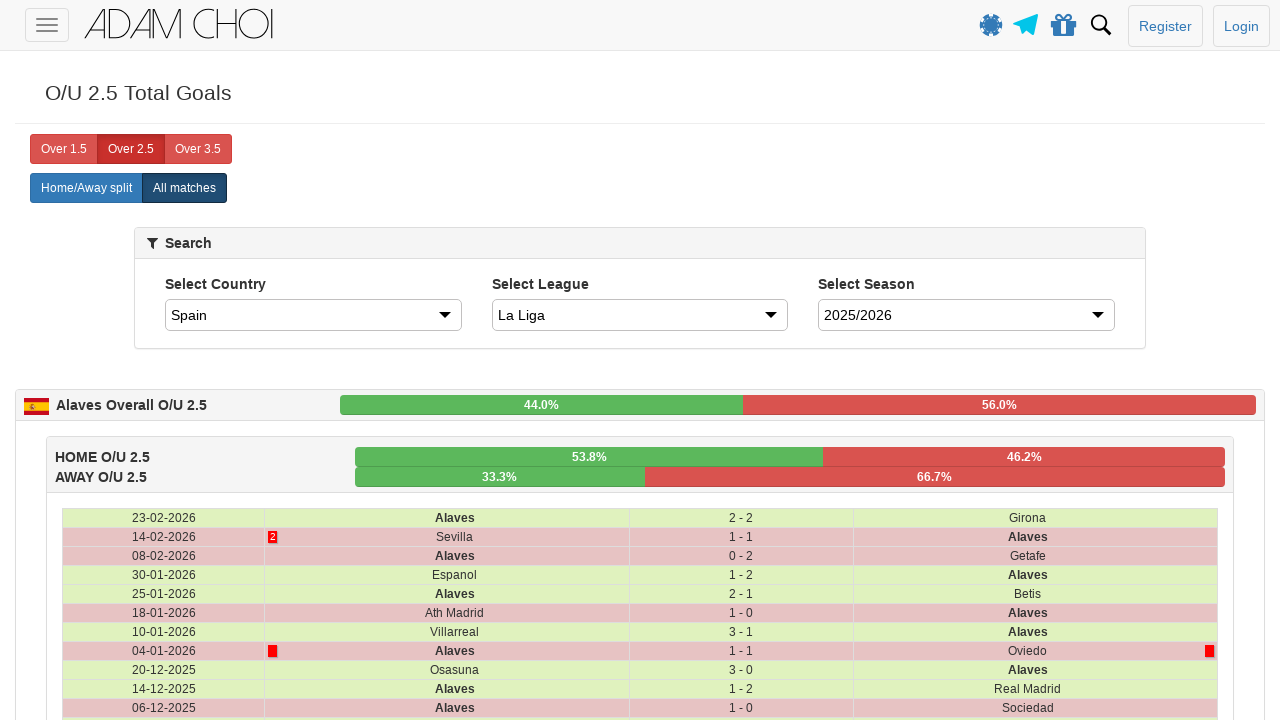